Tests the FAO fishery statistics download workflow by clicking the Download button, selecting the "Yes" option for including null values, and initiating the final download.

Starting URL: https://www.fao.org/fishery/statistics-query/en/aquaculture/aquaculture_quantity

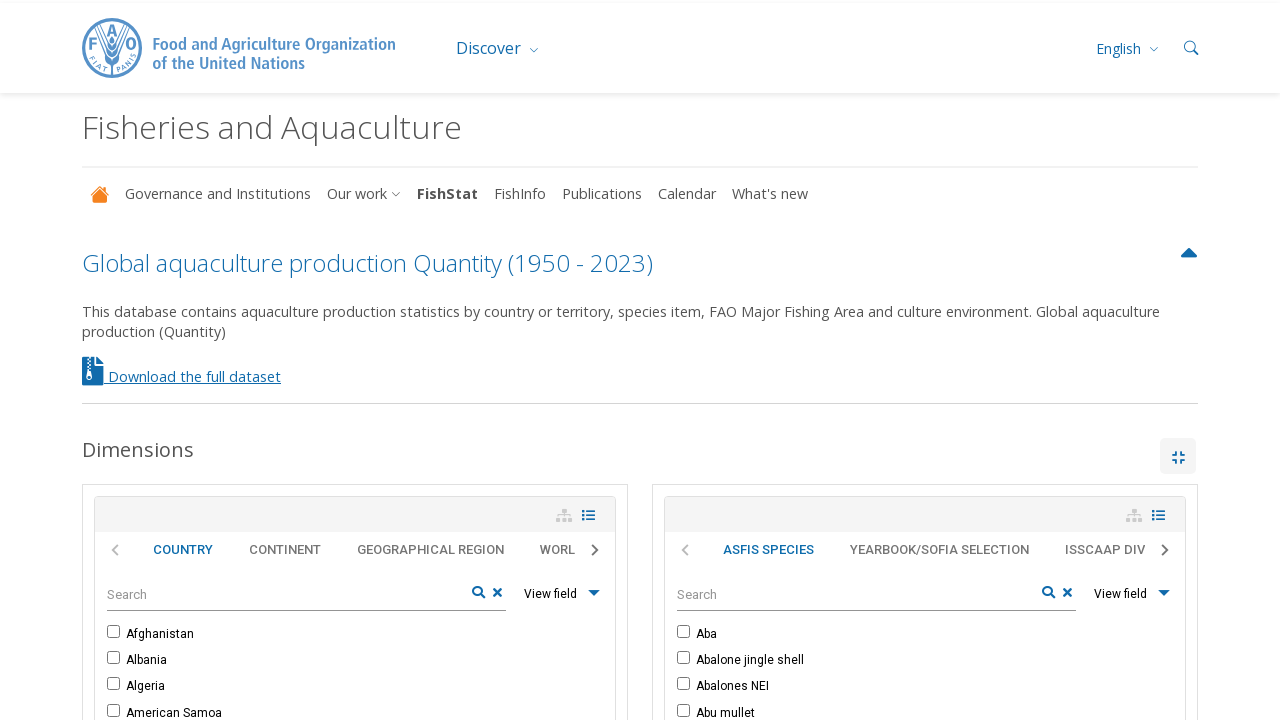

Waited for page to fully load (networkidle)
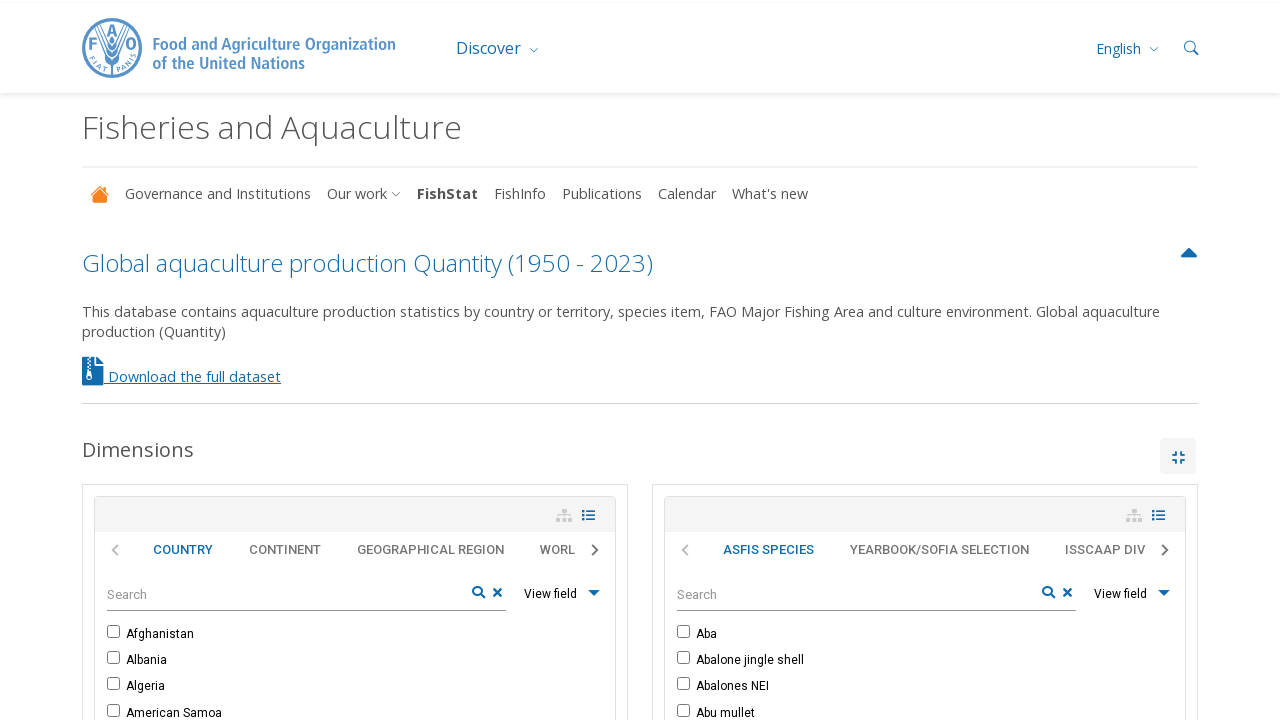

Located first Download button
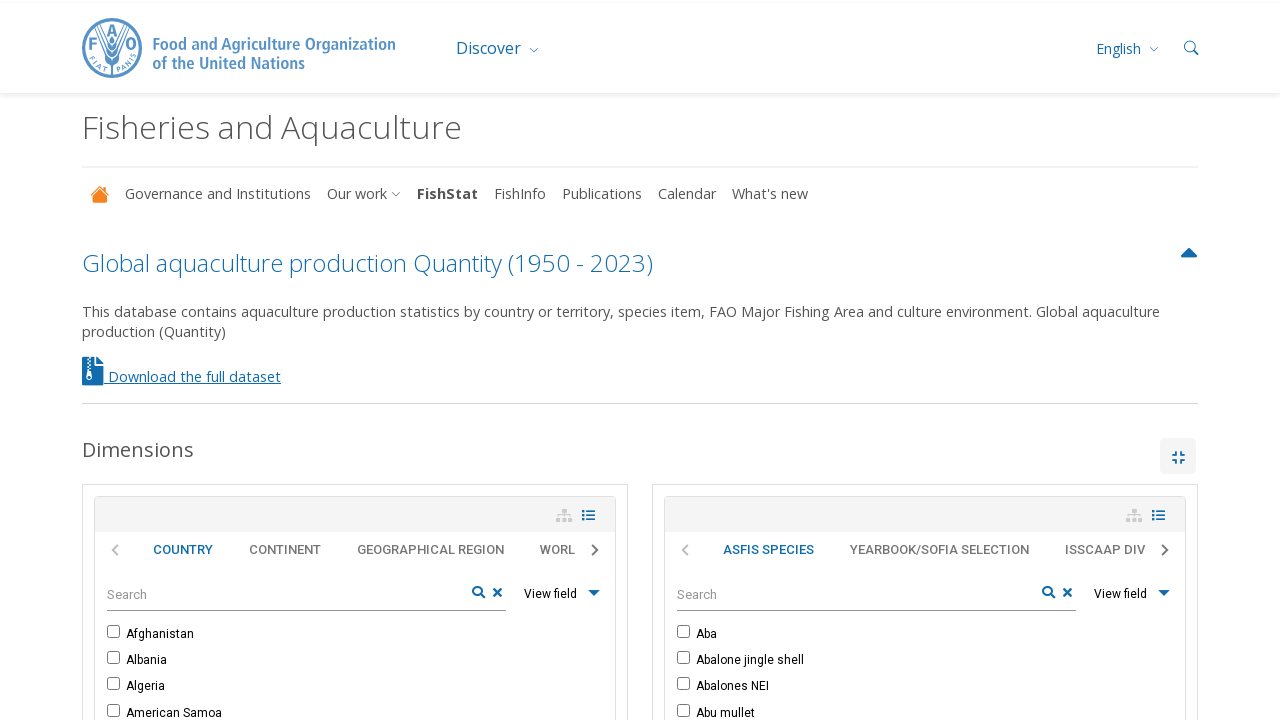

Scrolled first Download button into view
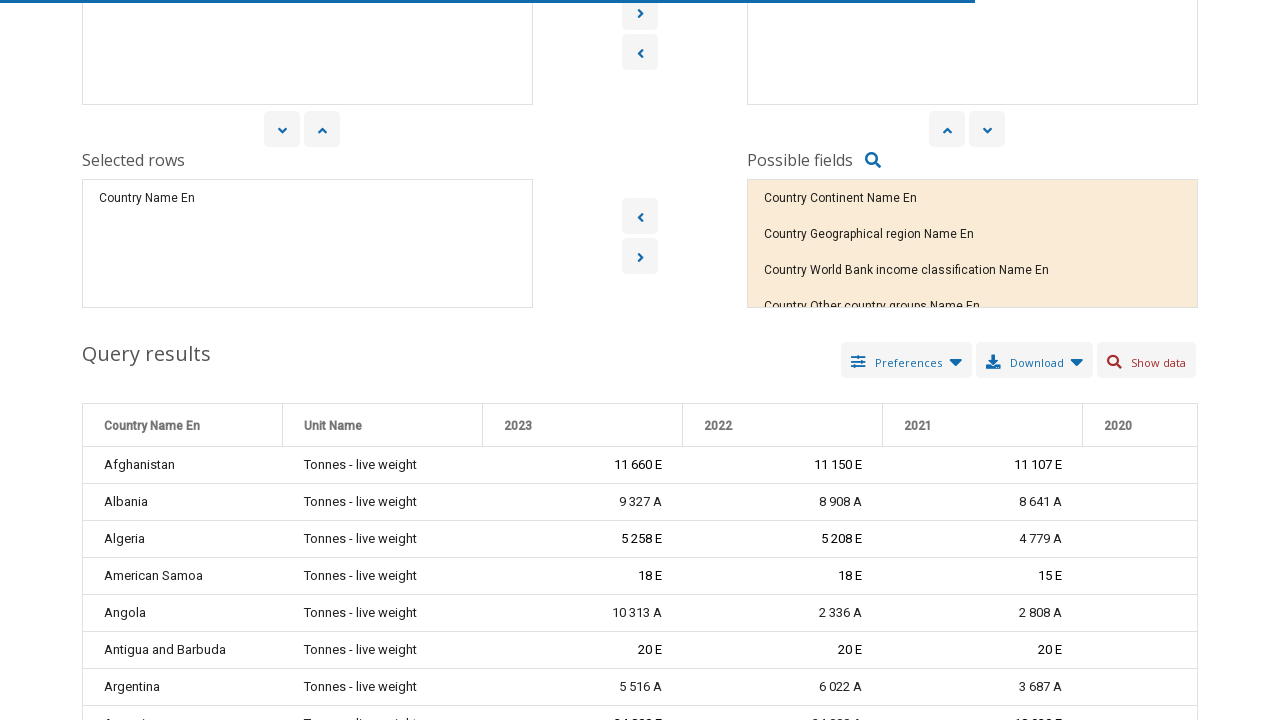

Clicked first Download button to open options dialog at (1034, 360) on xpath=//a[.//span[text()='Download']] >> nth=0
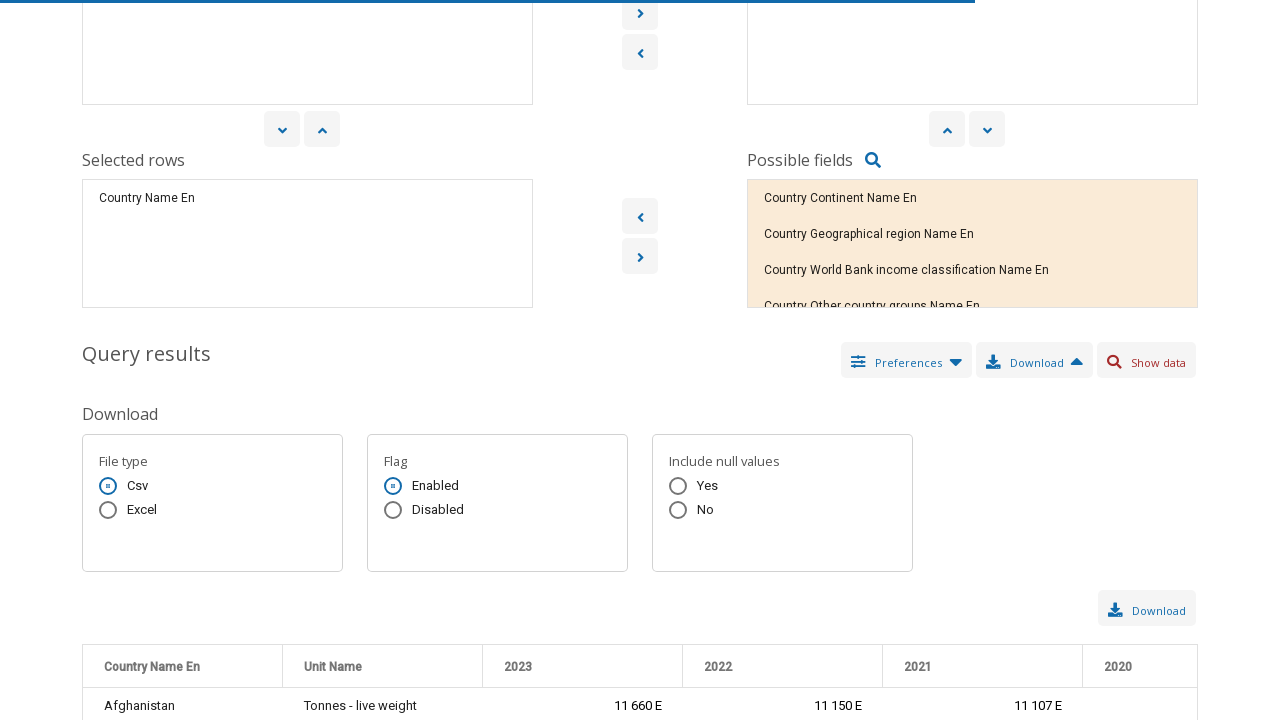

Located 'Yes' label for Include Null Values option
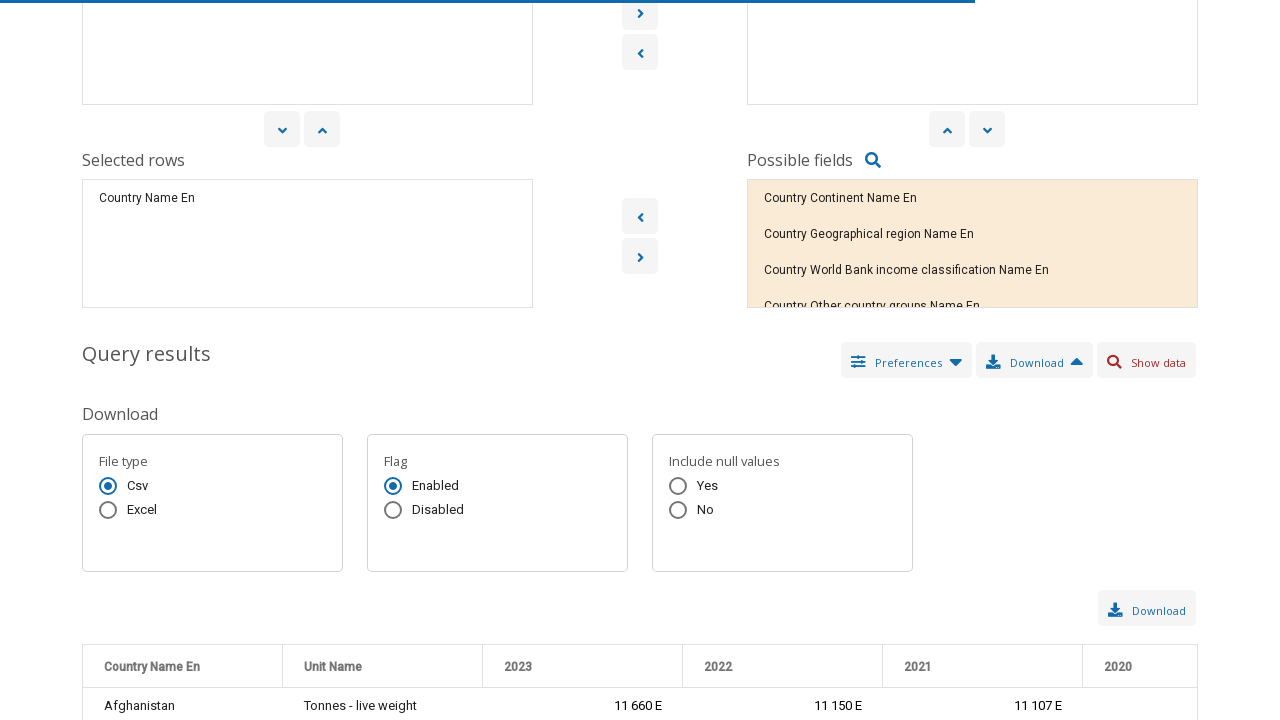

Scrolled 'Yes' option into view
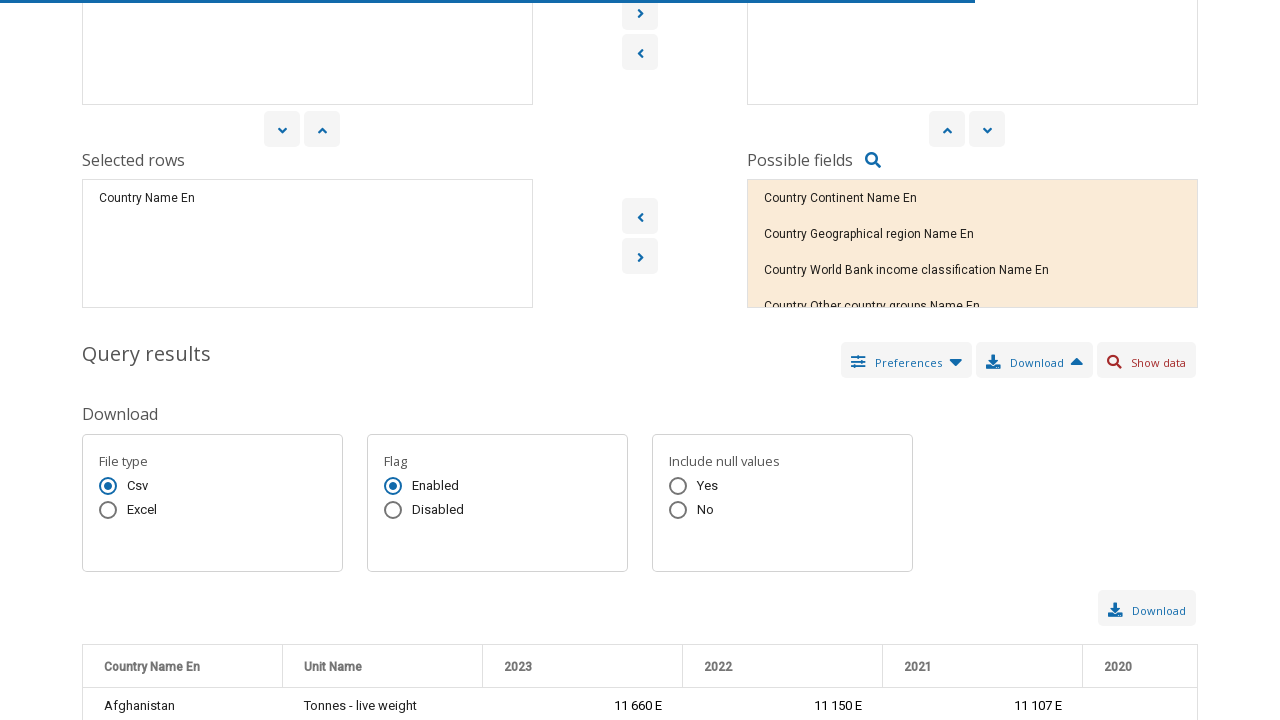

Selected 'Yes' for Include Null Values at (694, 486) on xpath=//label[contains(., 'Yes')]
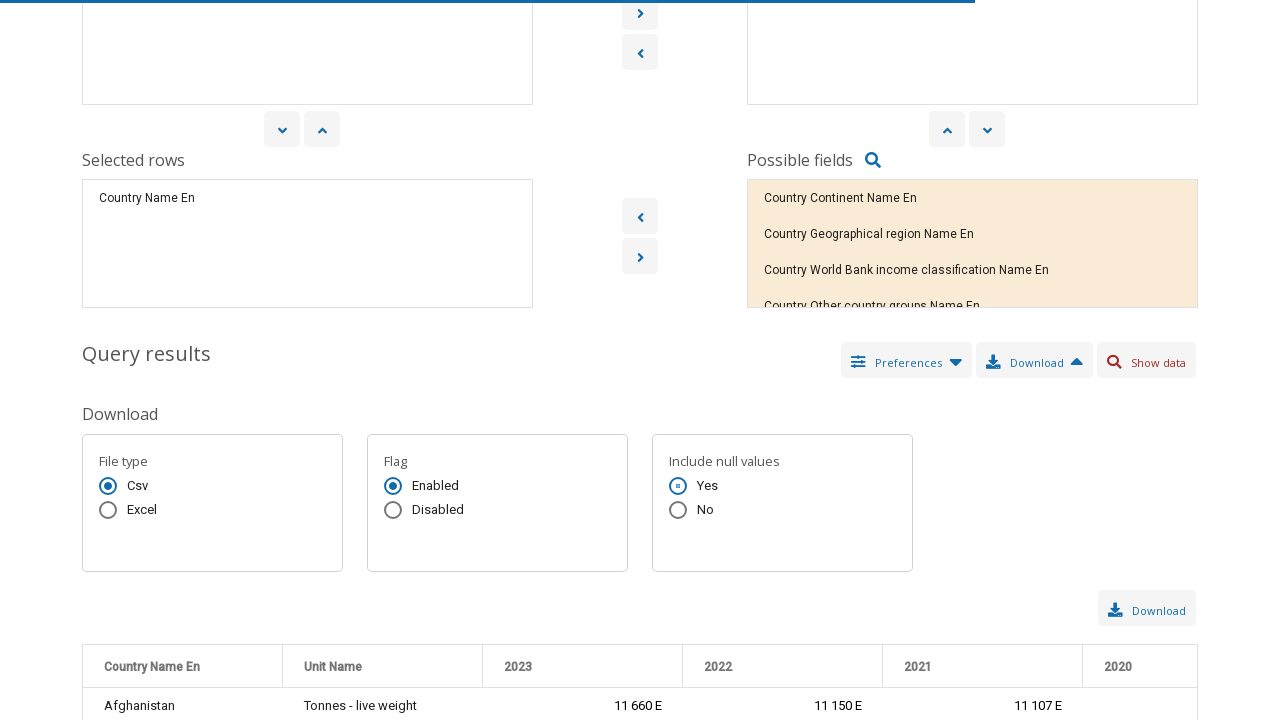

Located all Download buttons
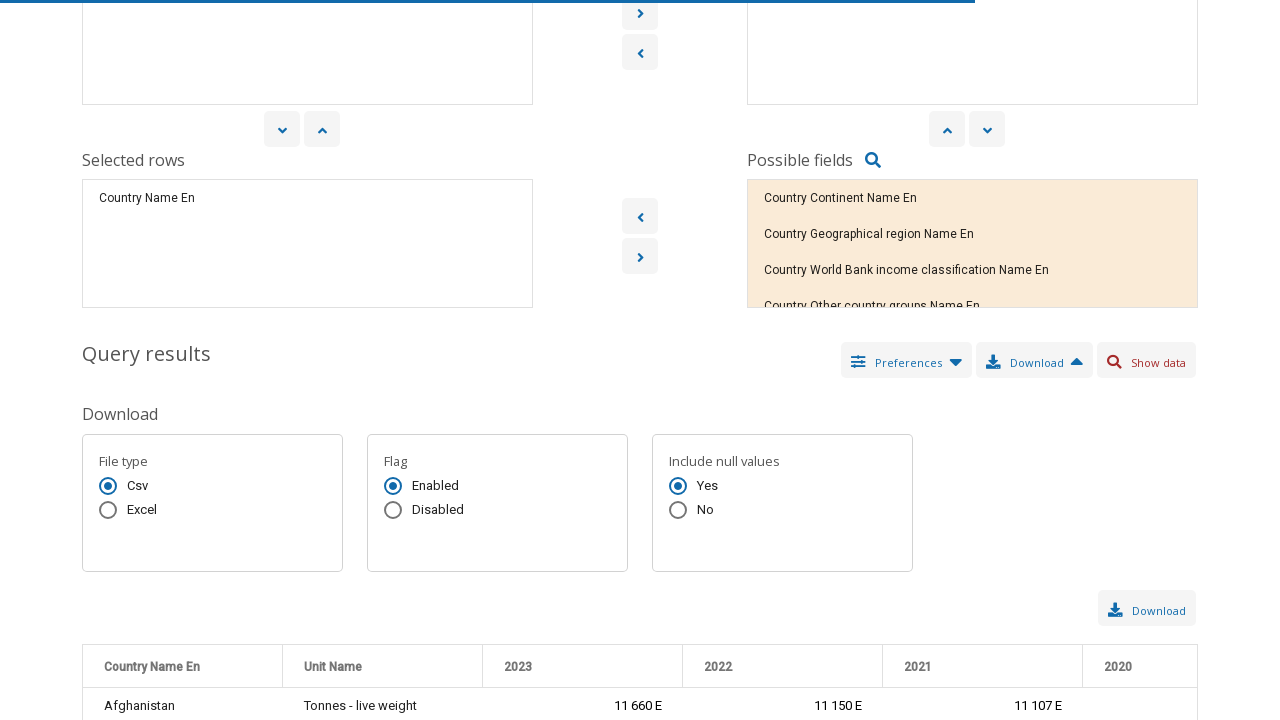

Clicked final Download button to initiate download at (1147, 608) on xpath=//a[.//span[text()='Download']] >> nth=-1
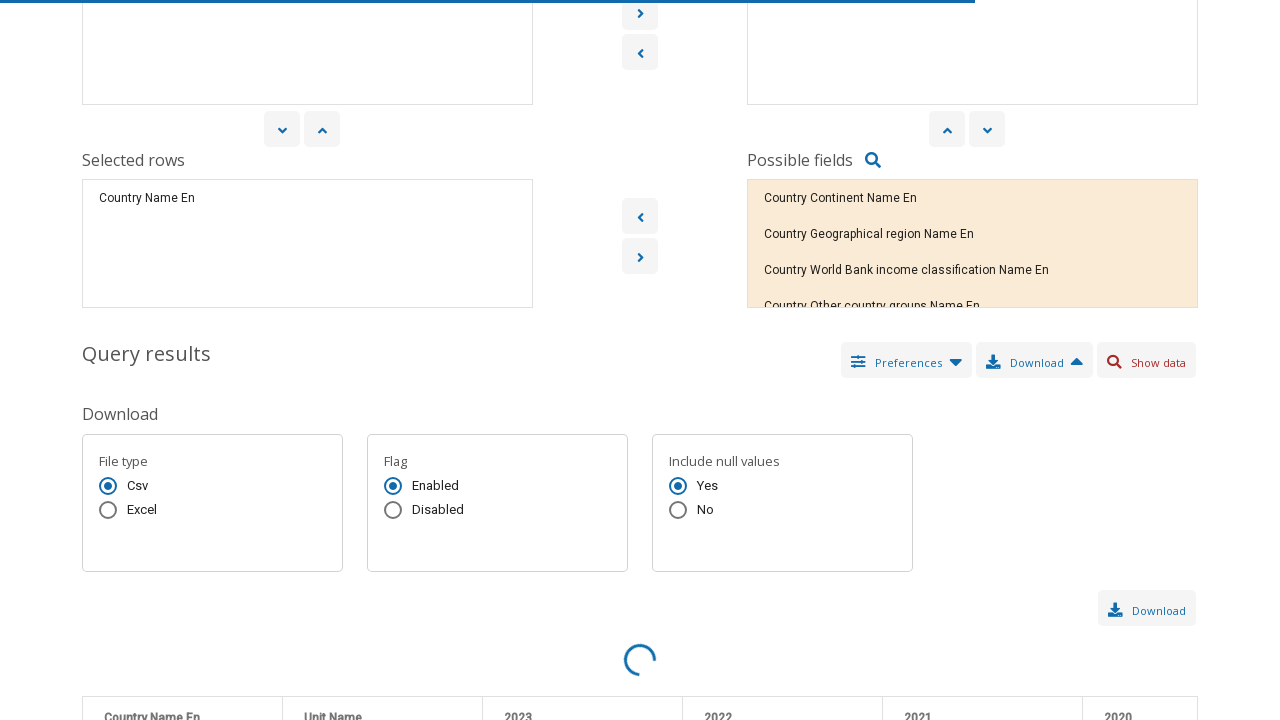

Waited 2 seconds for download dialog to initiate
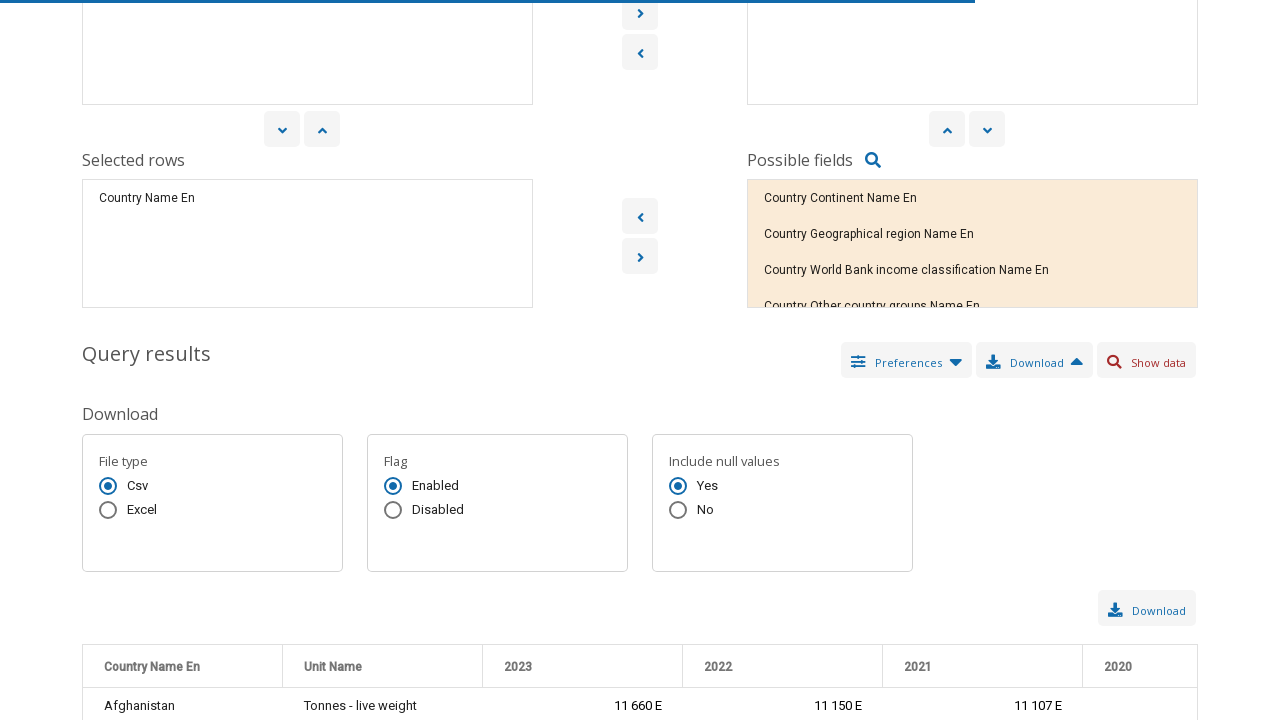

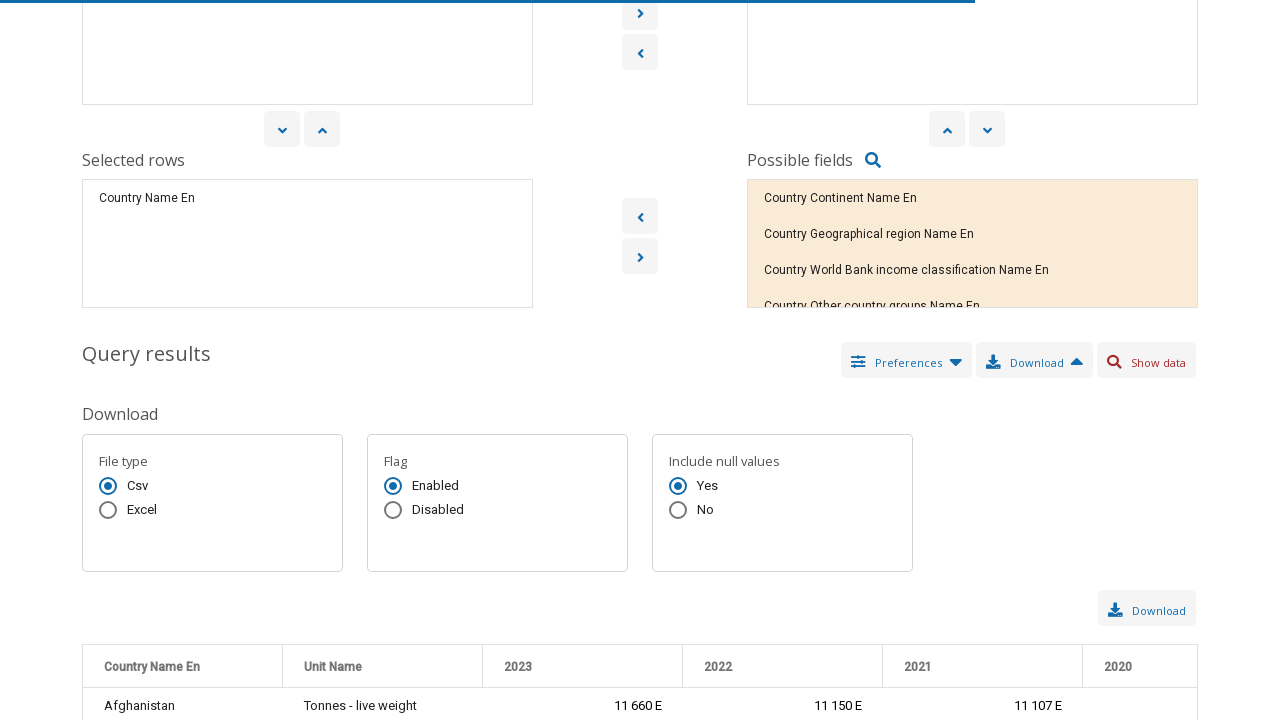